Navigates to Tools QA website and verifies the page title is loaded correctly

Starting URL: https://www.toolsqa.com

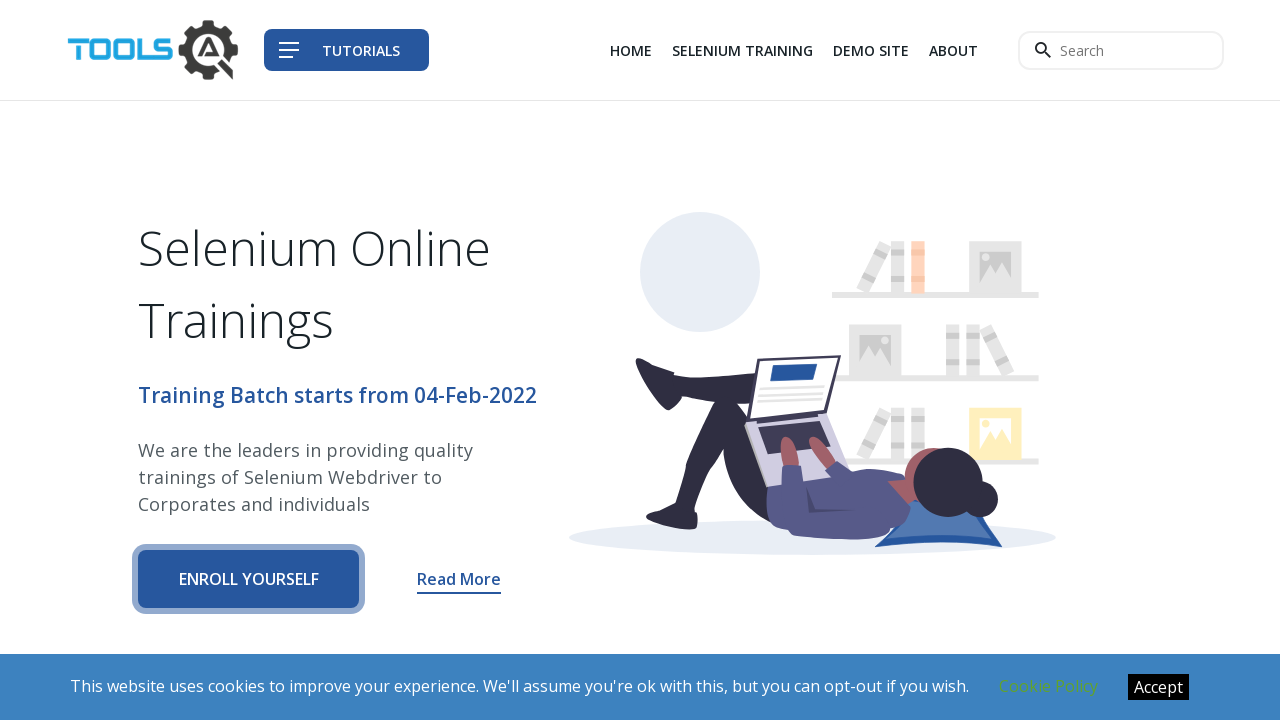

Navigated to Tools QA website
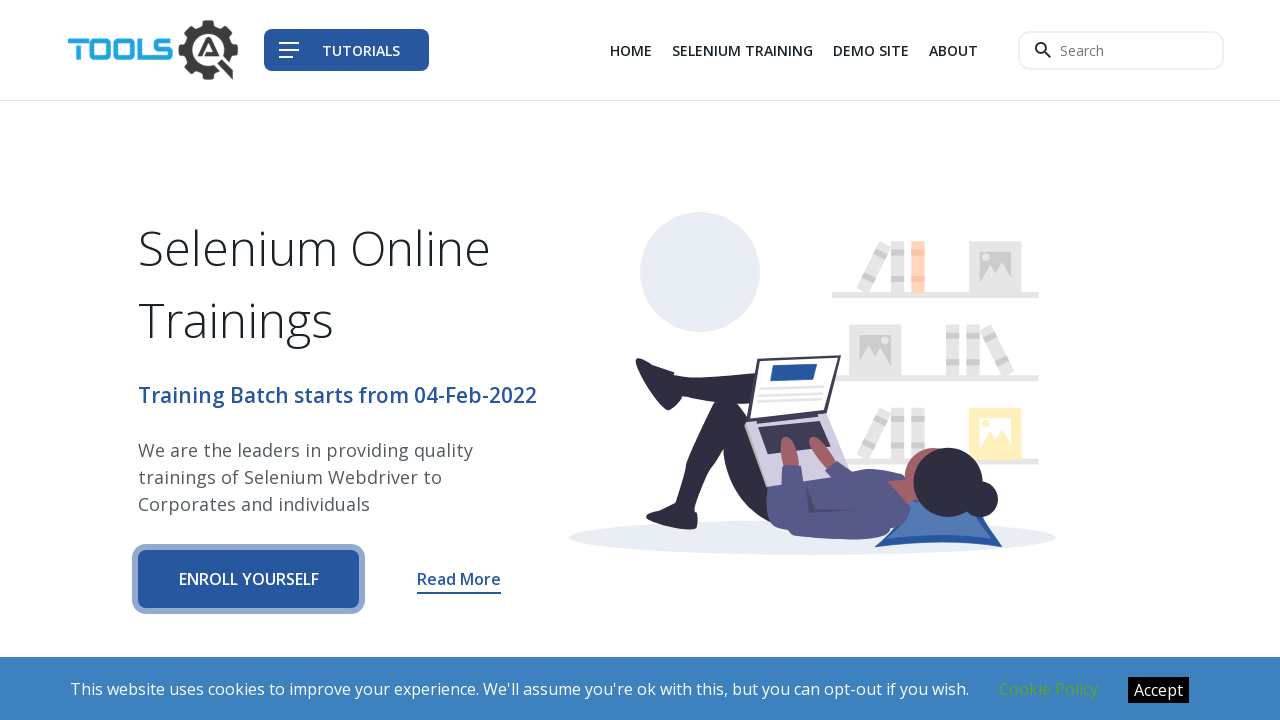

Verified page title contains 'Tools QA'
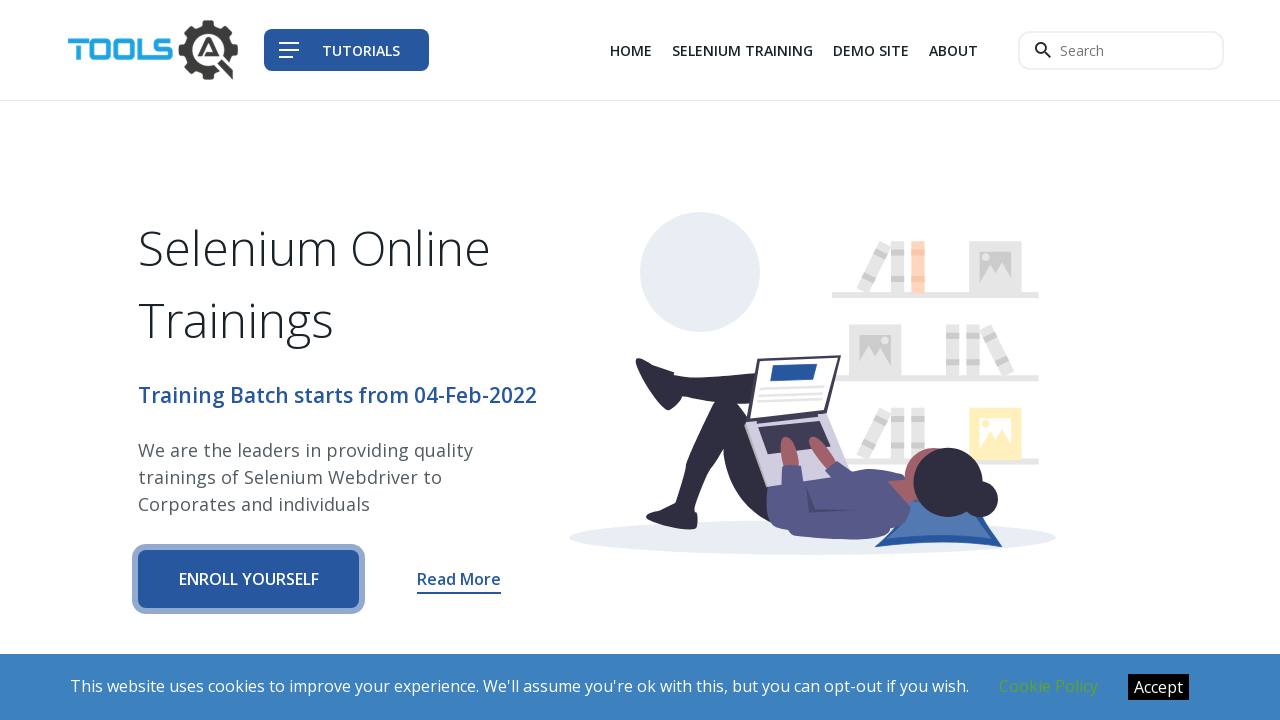

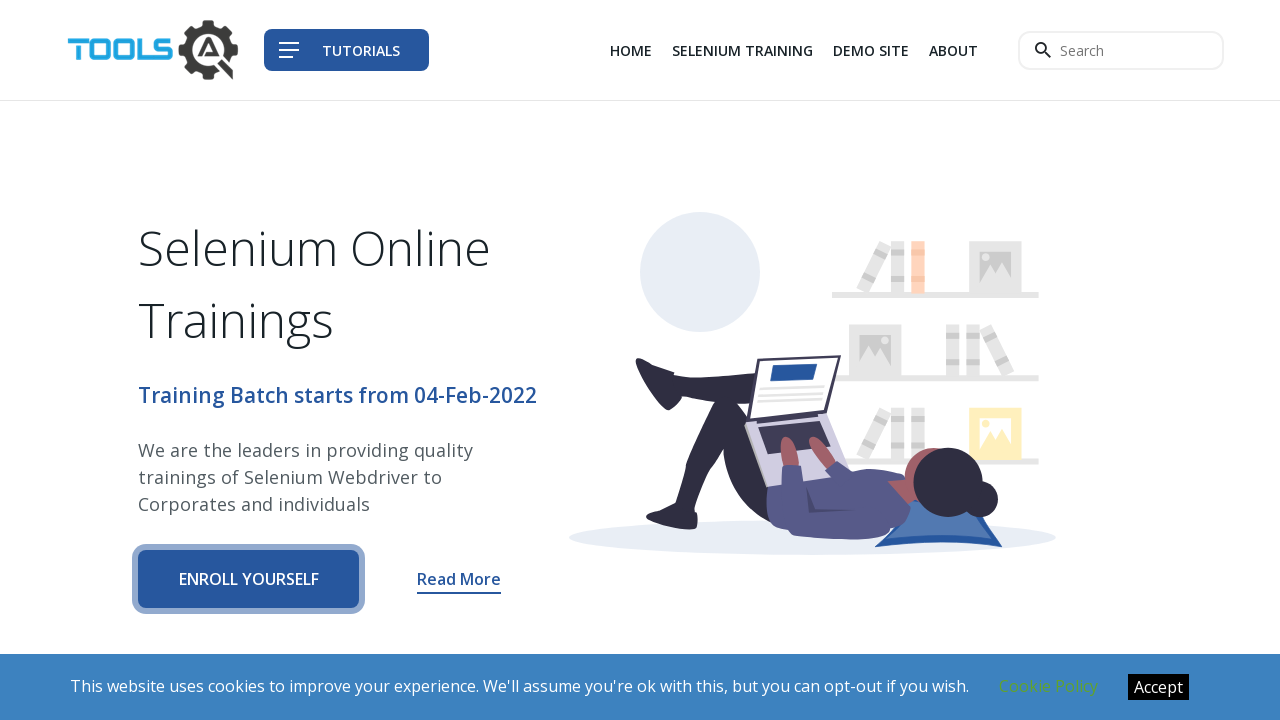